Navigates to IHG hotels reservation page to verify the page loads successfully

Starting URL: https://www.ihg.com/hotels/us/en/reservation

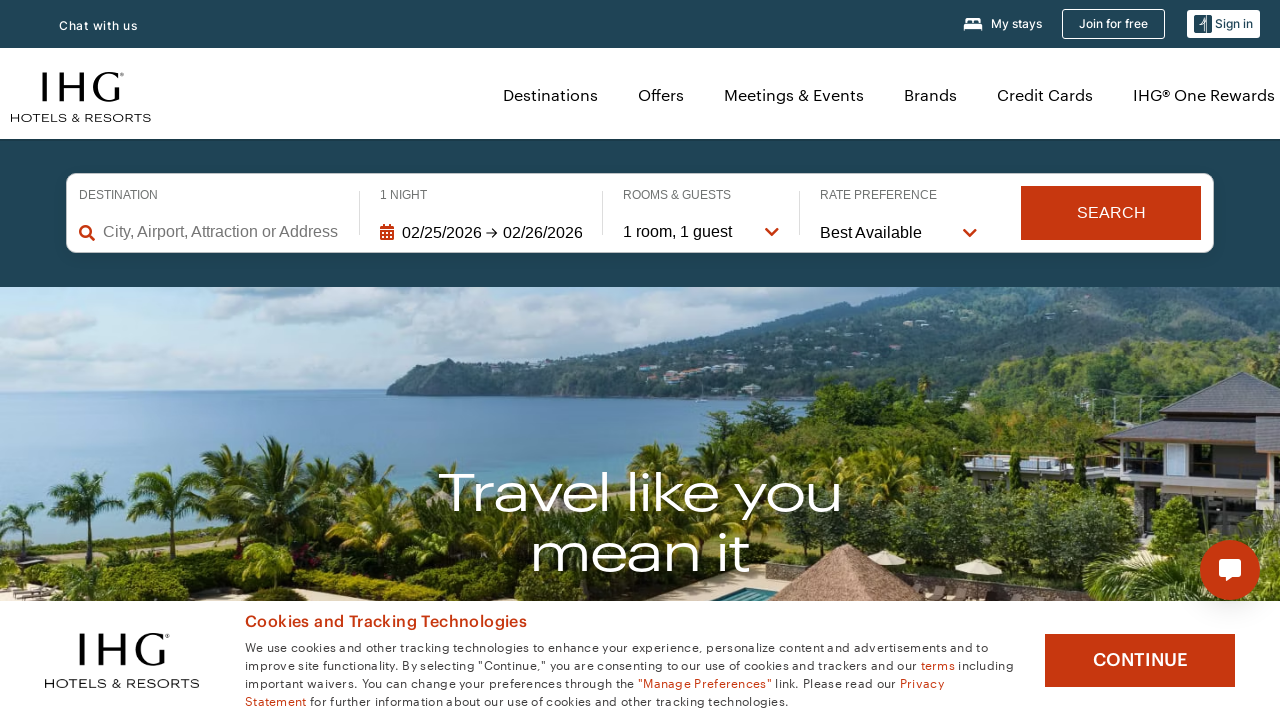

Navigated to IHG hotels reservation page
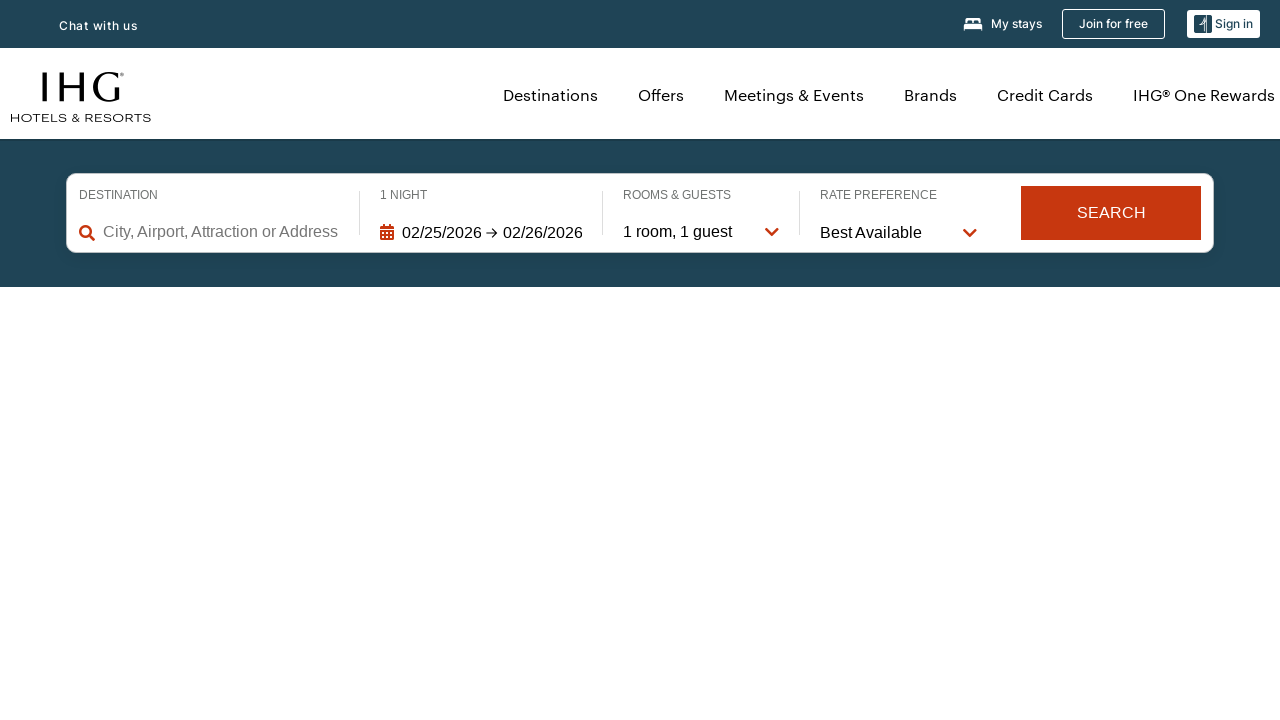

Waited for page to reach networkidle state
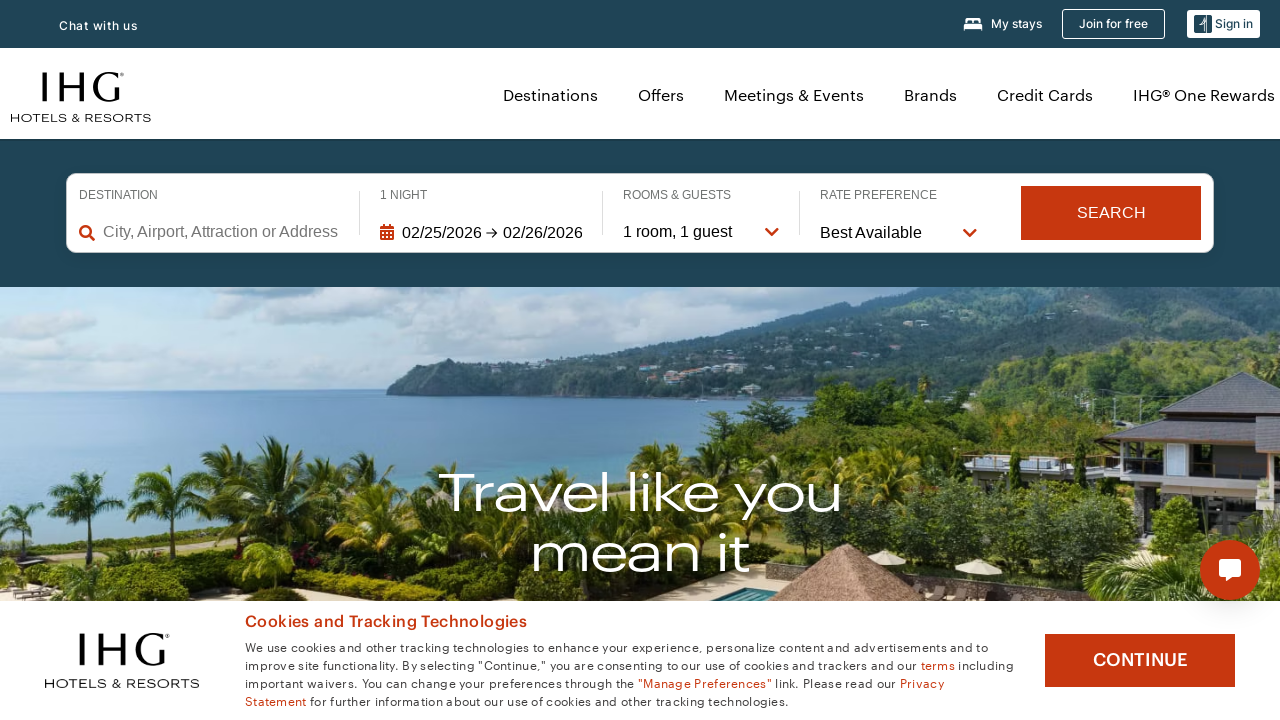

Verified body element exists on reservation page
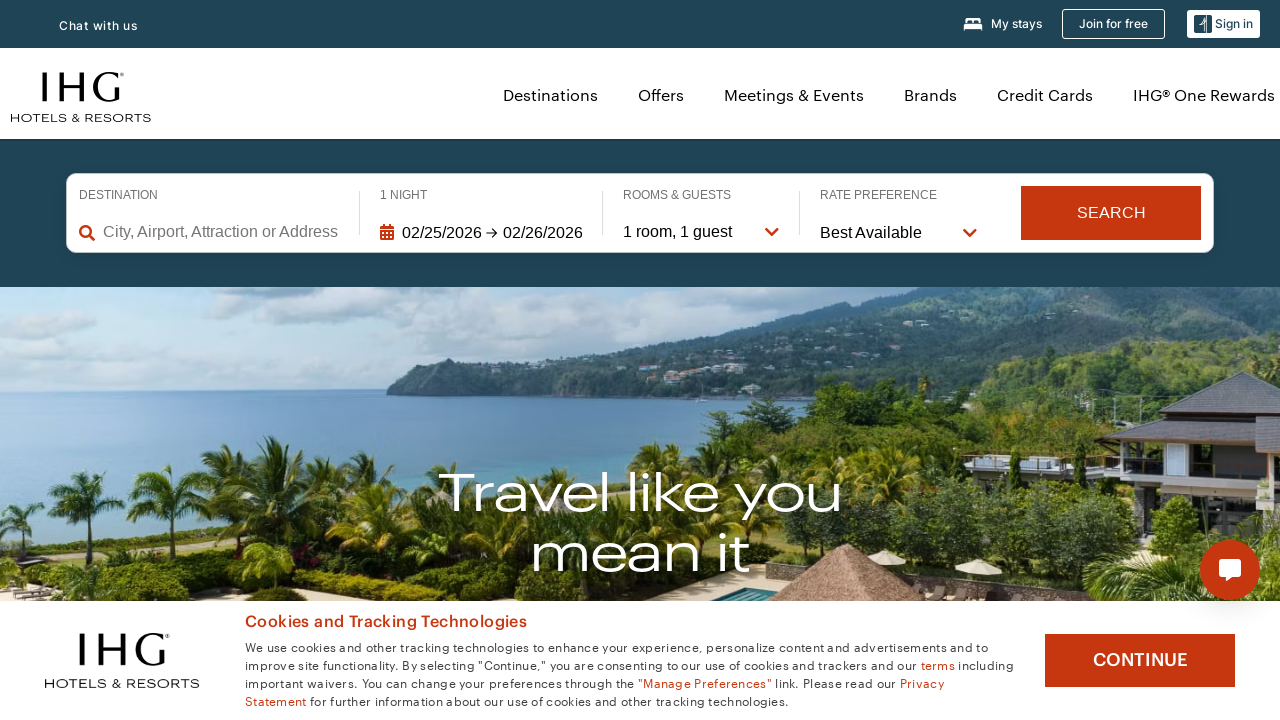

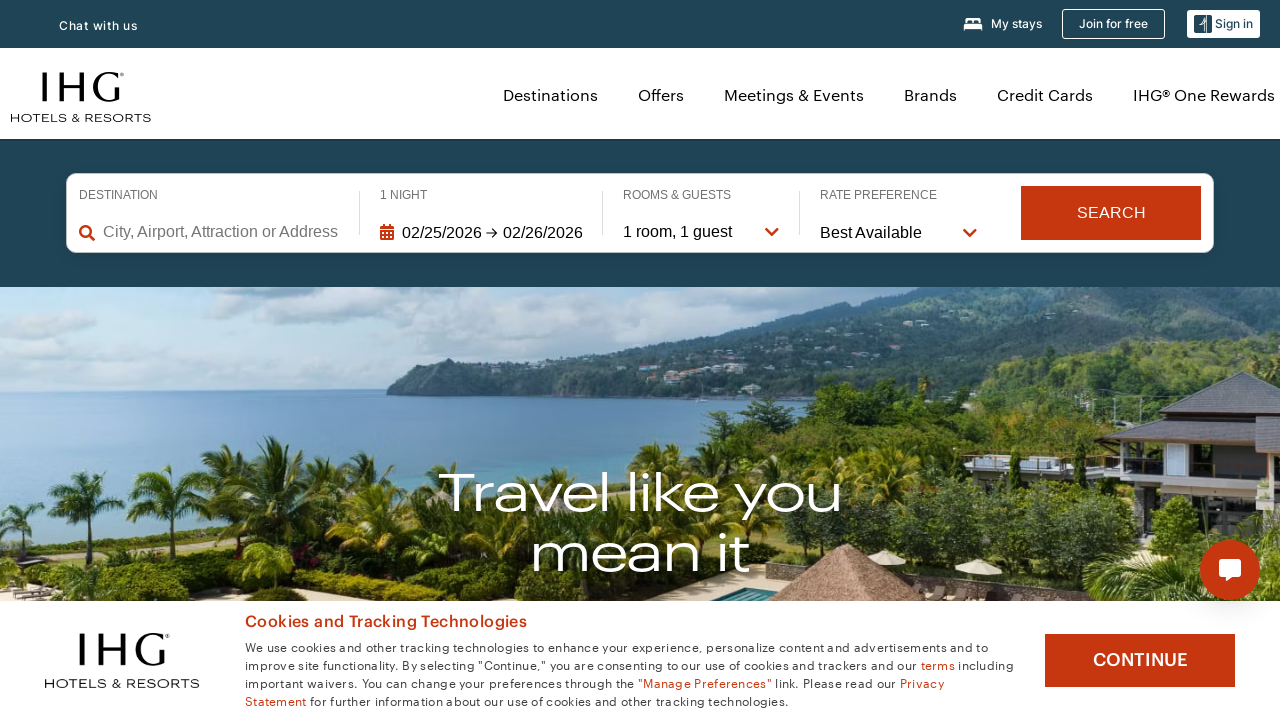